Tests that the text input field clears after adding a todo item

Starting URL: https://demo.playwright.dev/todomvc

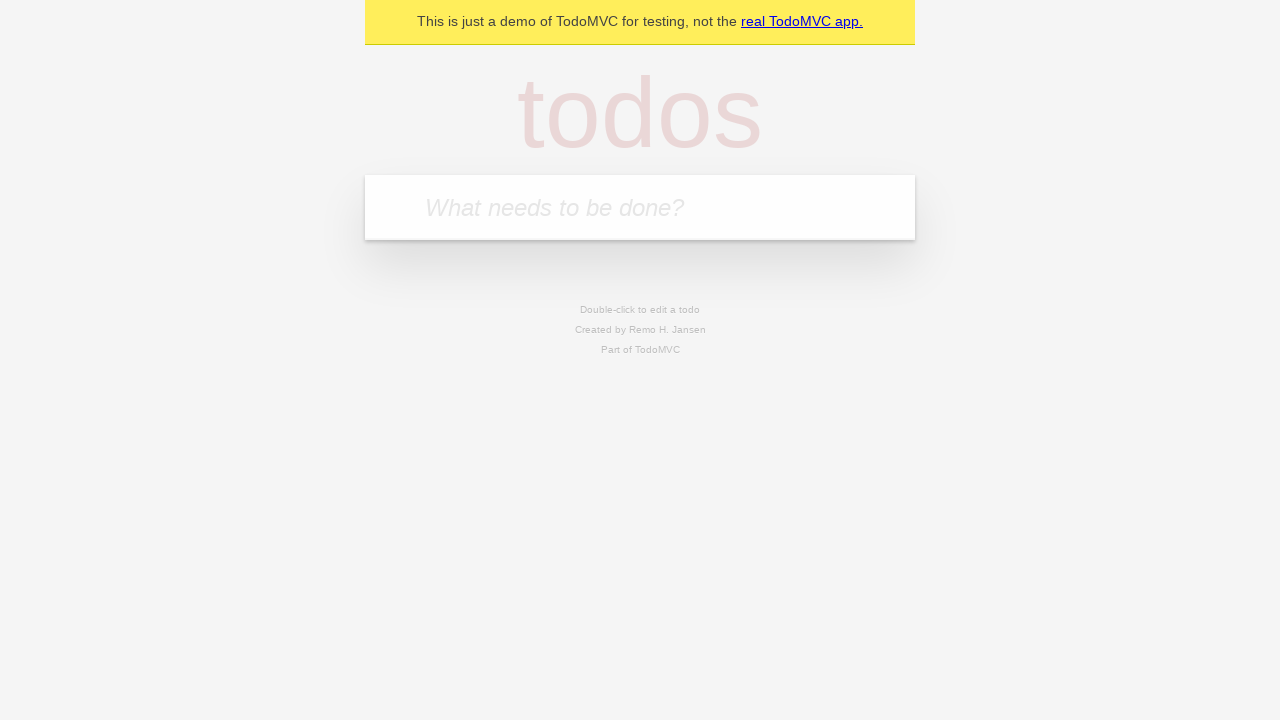

Located the todo input field with placeholder 'What needs to be done?'
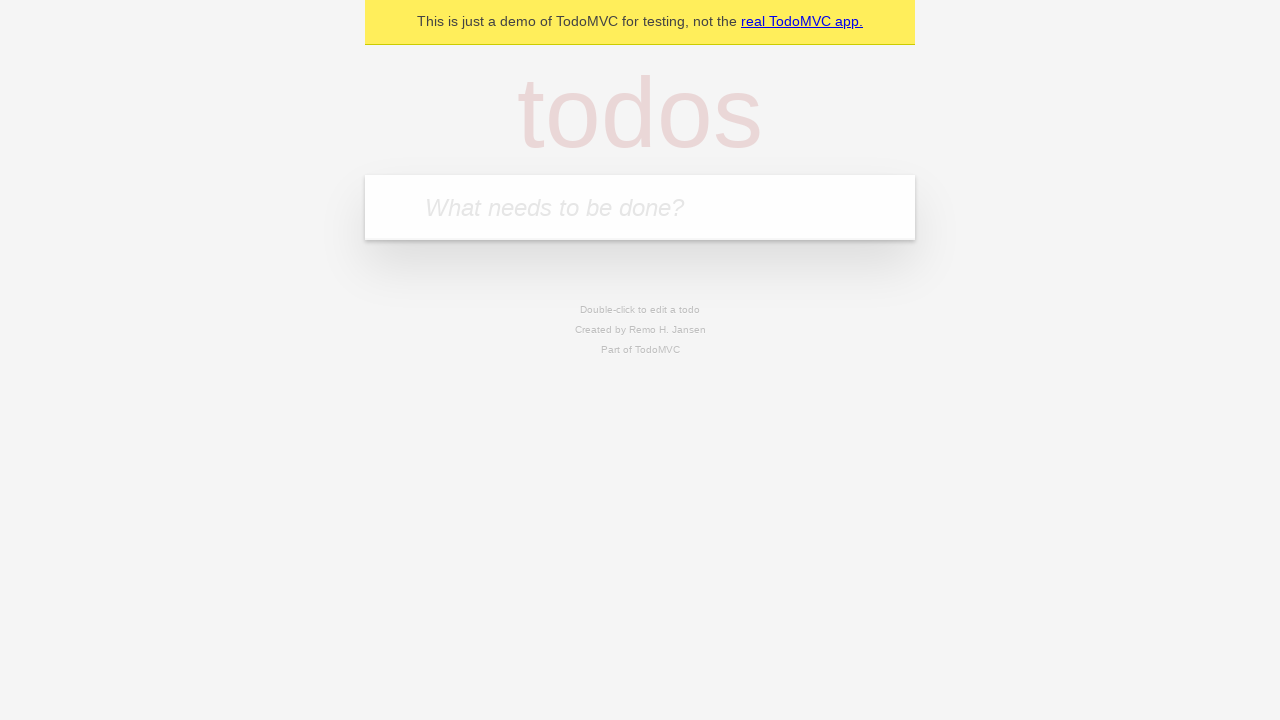

Filled todo input field with 'buy some cheese' on internal:attr=[placeholder="What needs to be done?"i]
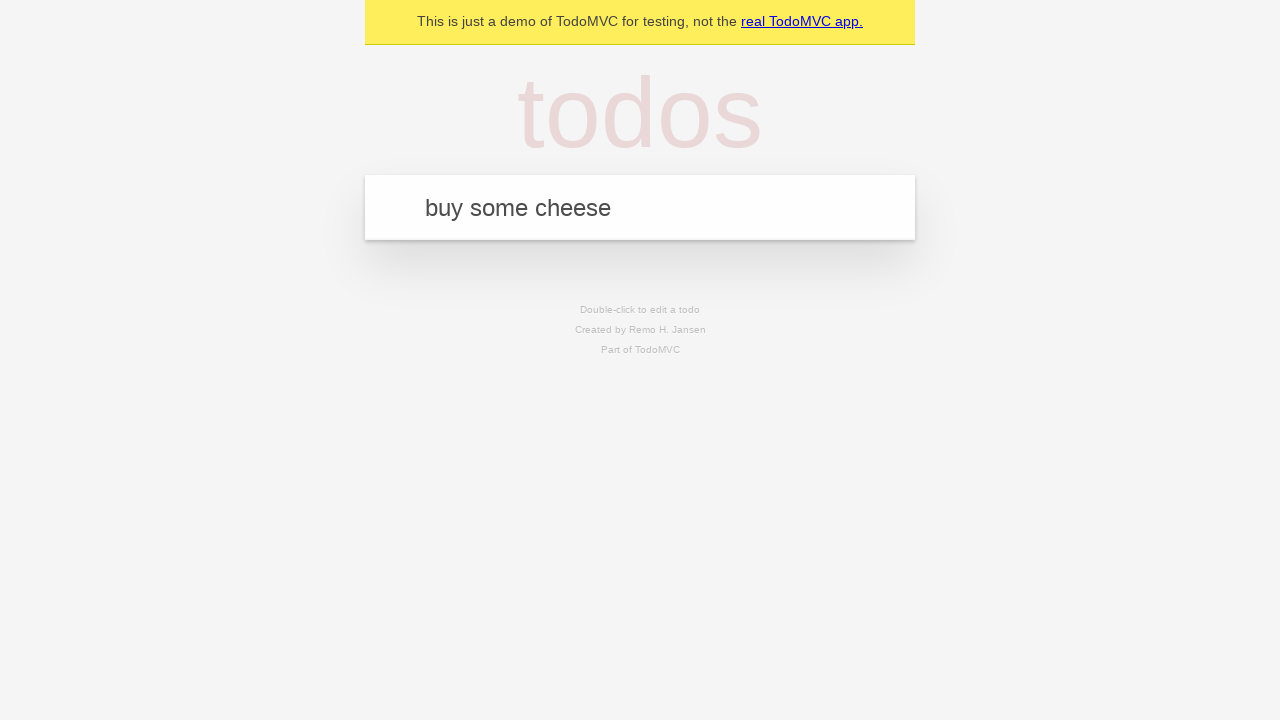

Pressed Enter to add the todo item on internal:attr=[placeholder="What needs to be done?"i]
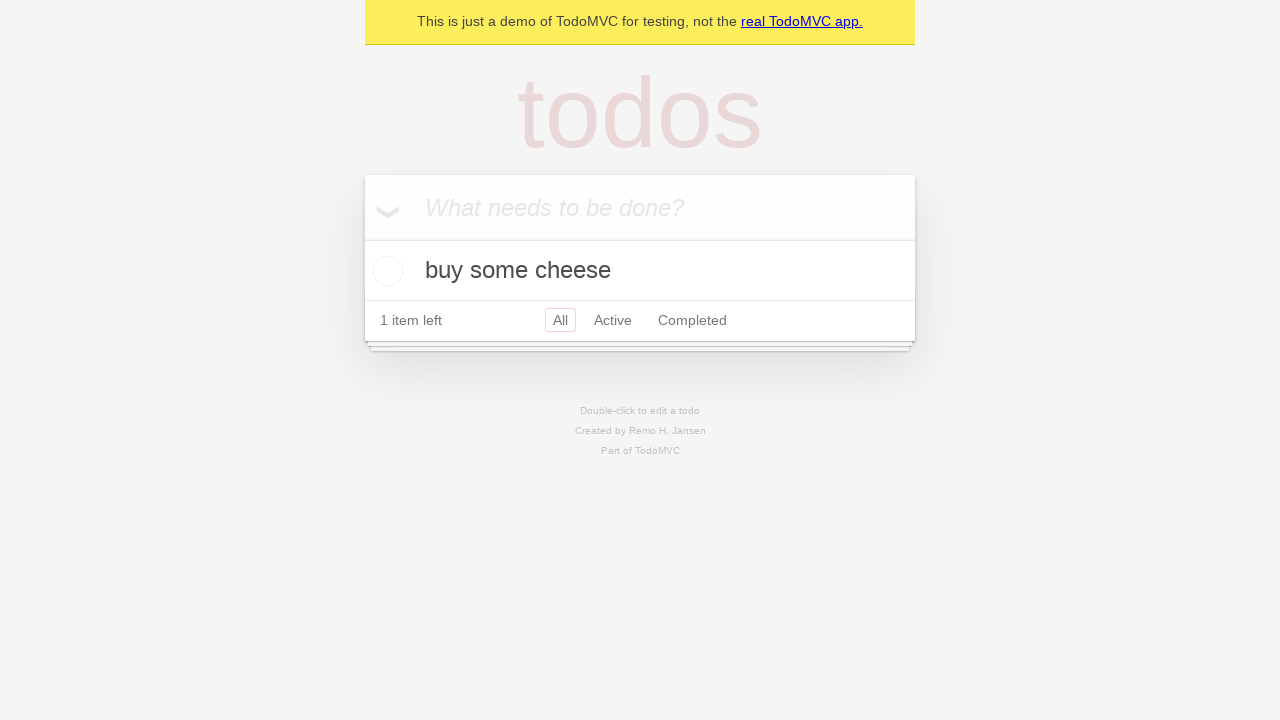

Todo item appeared in the list
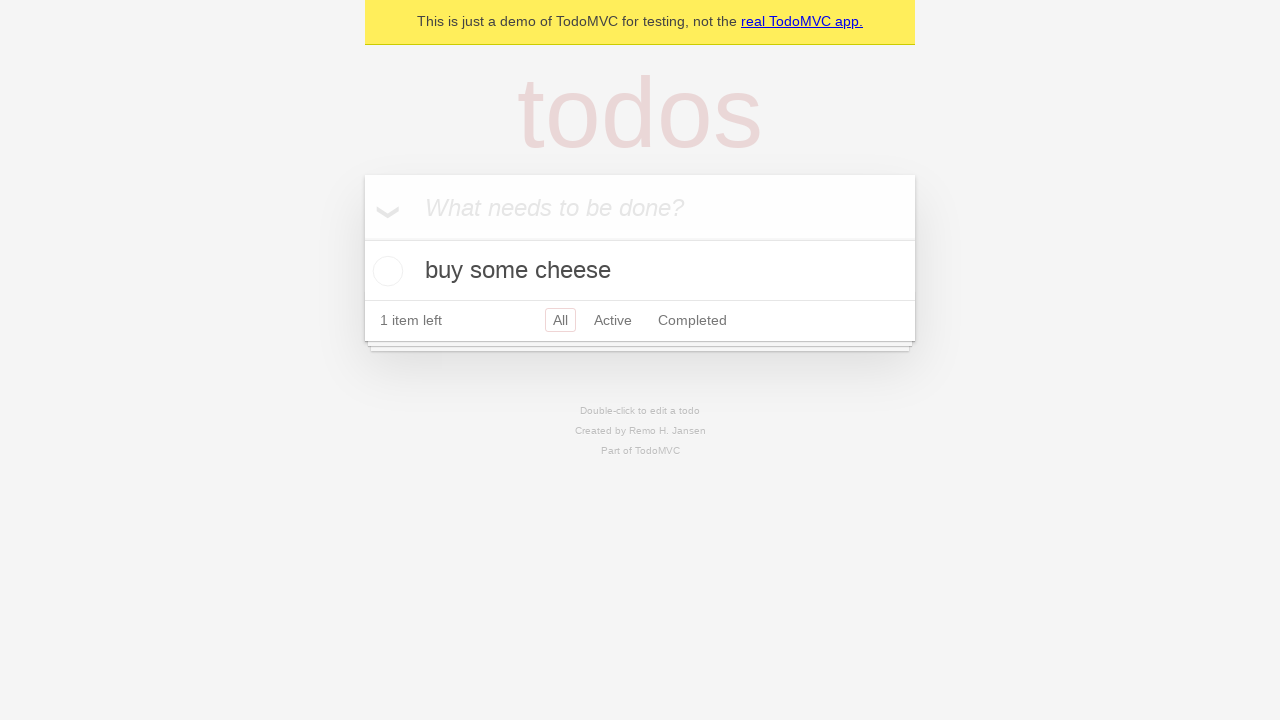

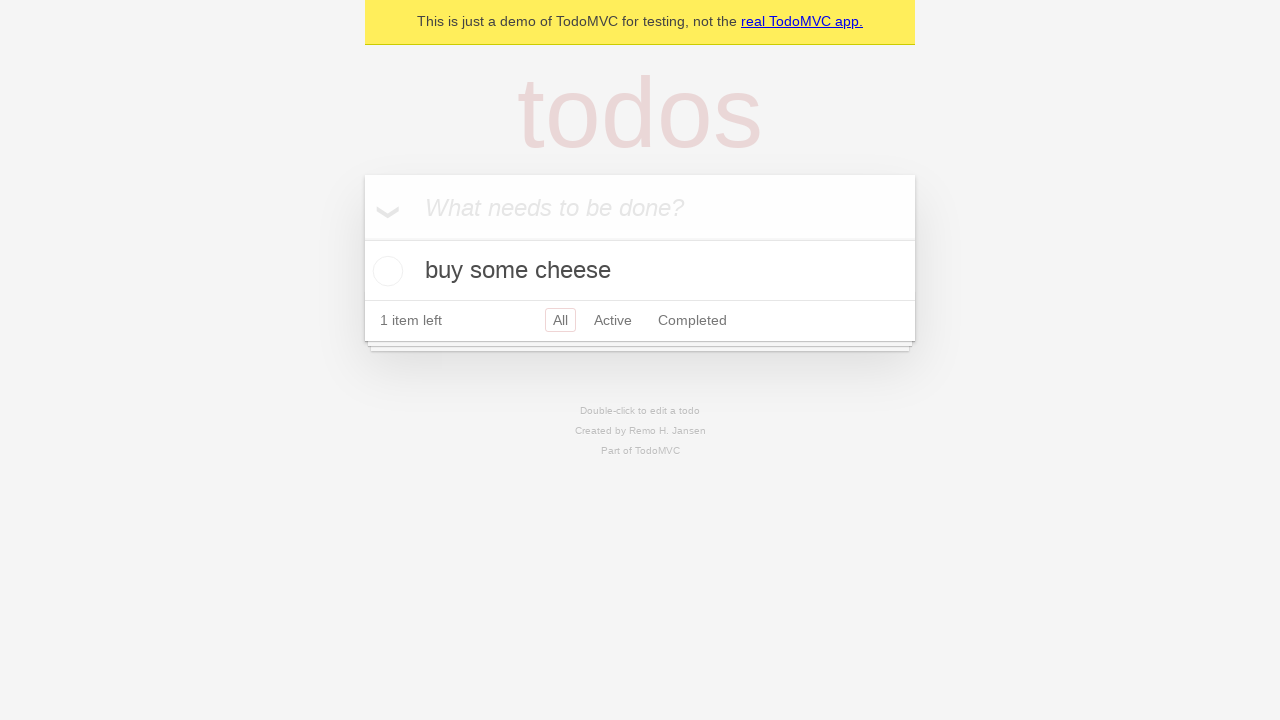